Tests drag-and-drop functionality on jQuery UI's droppable demo page by dragging an element and dropping it onto a target area within an iframe.

Starting URL: https://jqueryui.com/droppable/

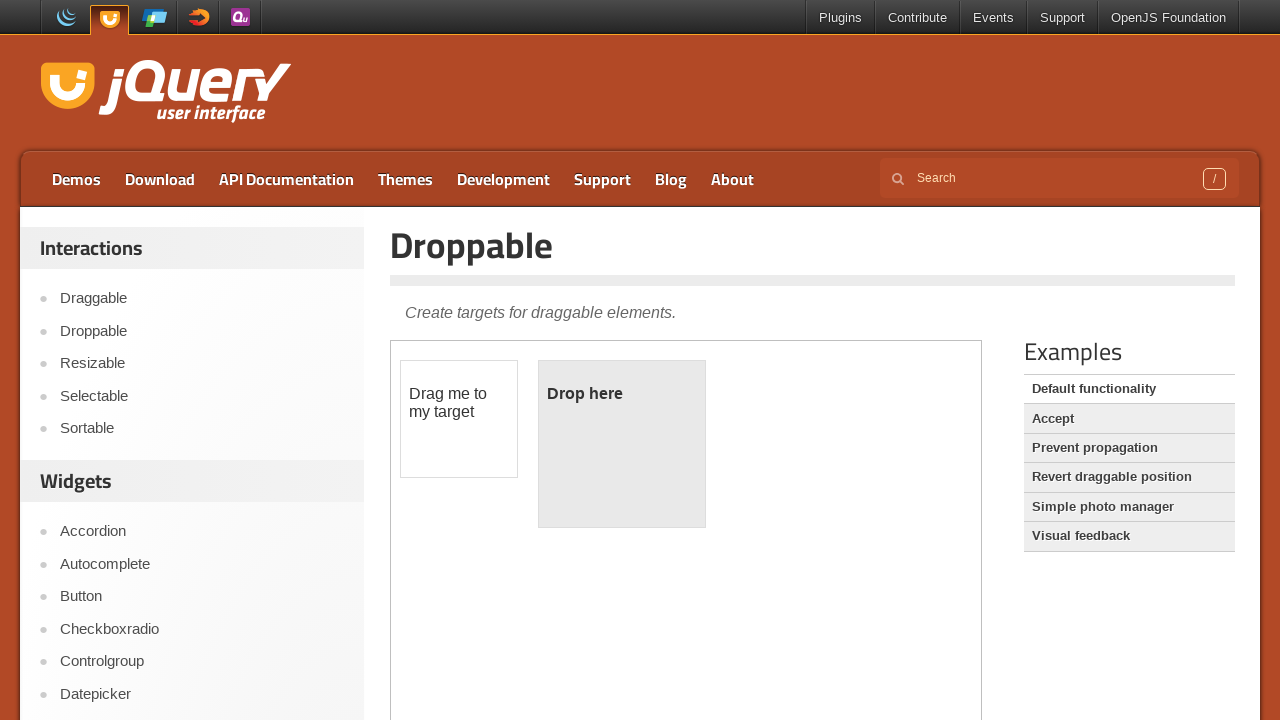

Located the demo iframe containing drag-and-drop elements
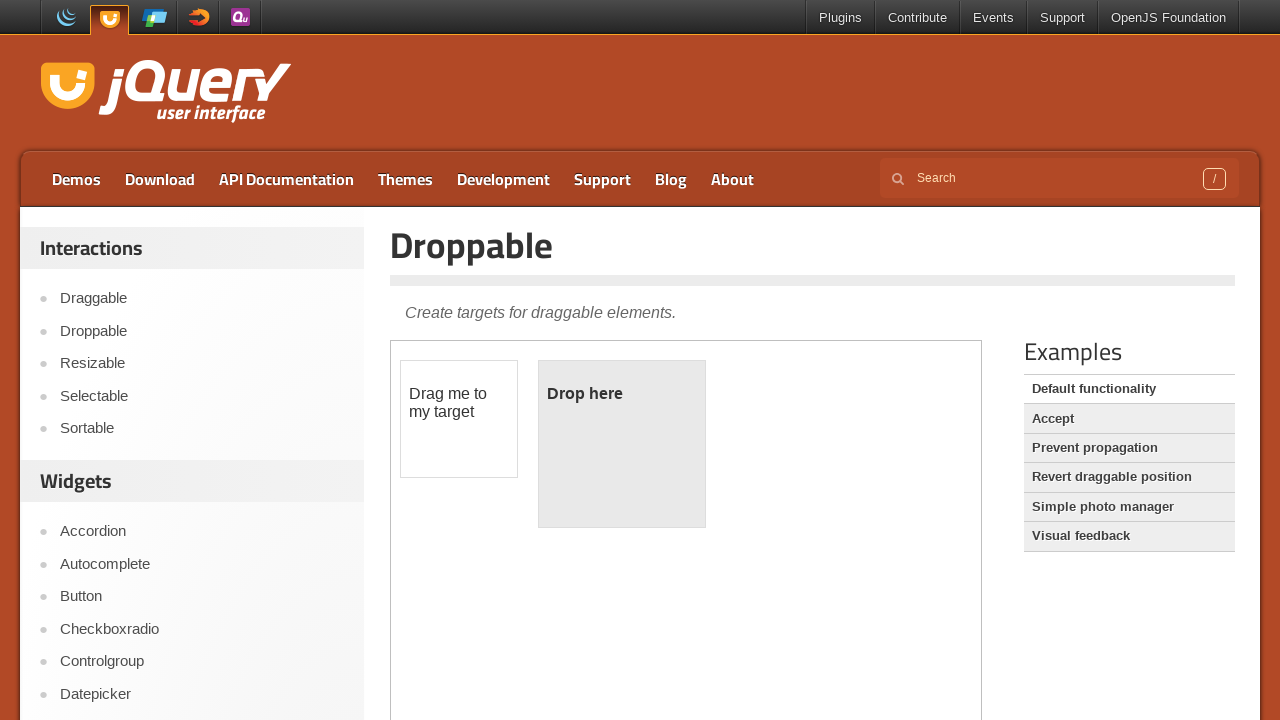

Located the draggable element with ID 'draggable'
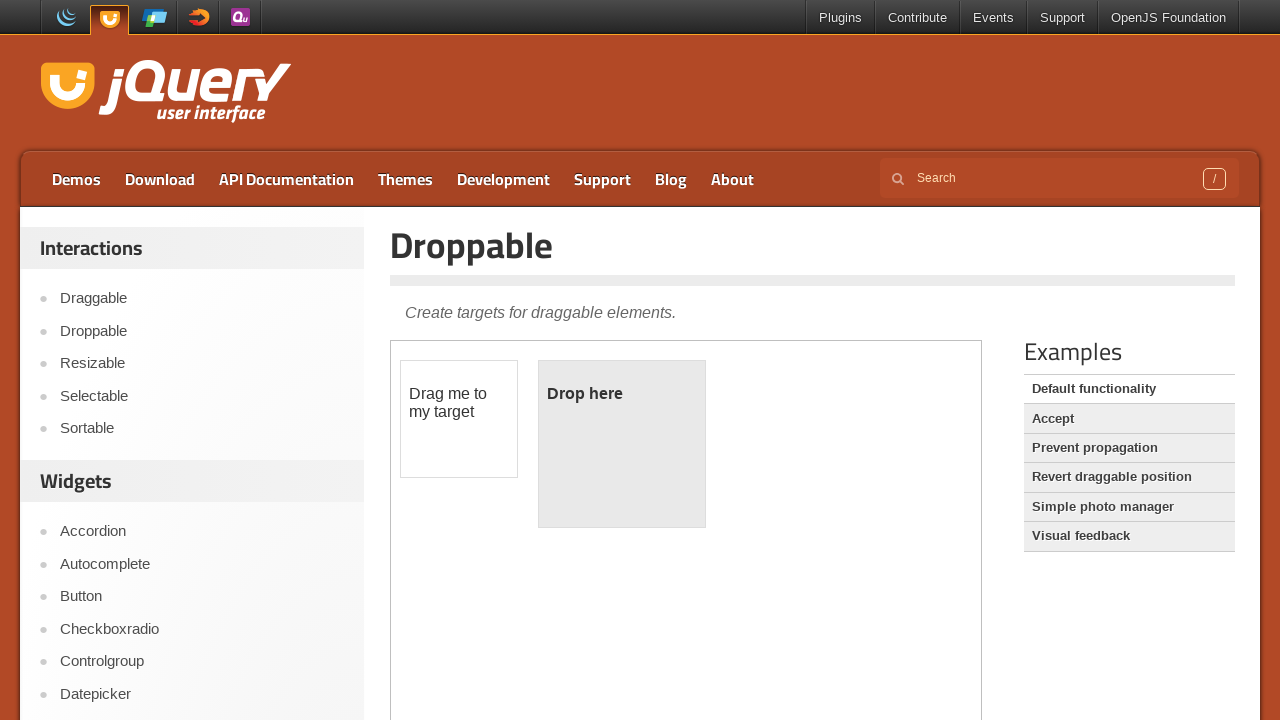

Located the droppable target element with ID 'droppable'
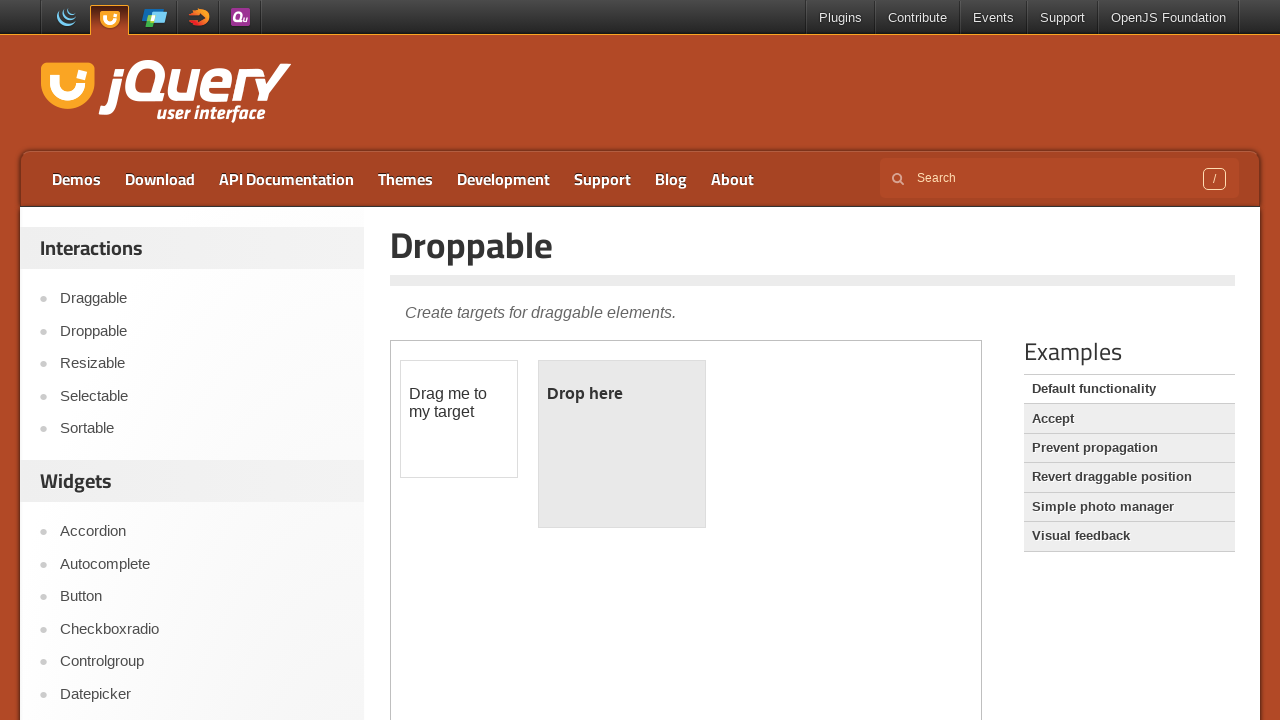

Dragged the draggable element and dropped it onto the droppable target at (622, 444)
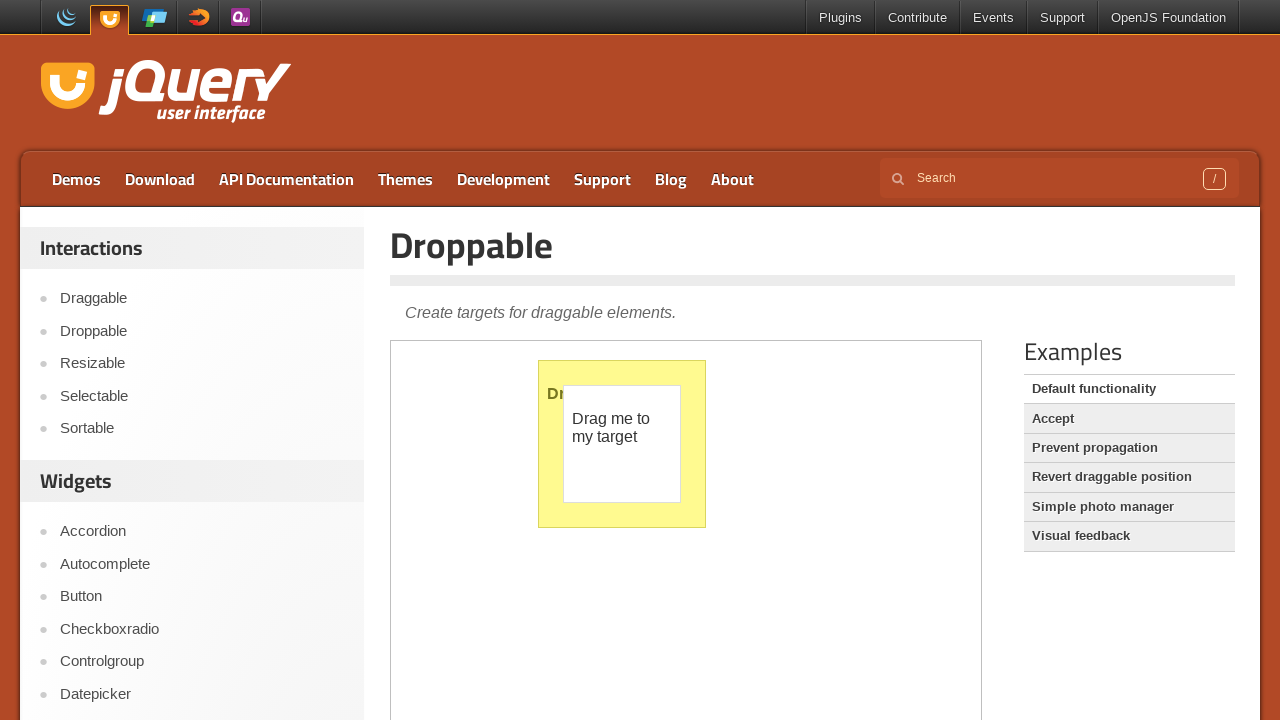

Verified successful drop by confirming droppable element displays 'Dropped!' text
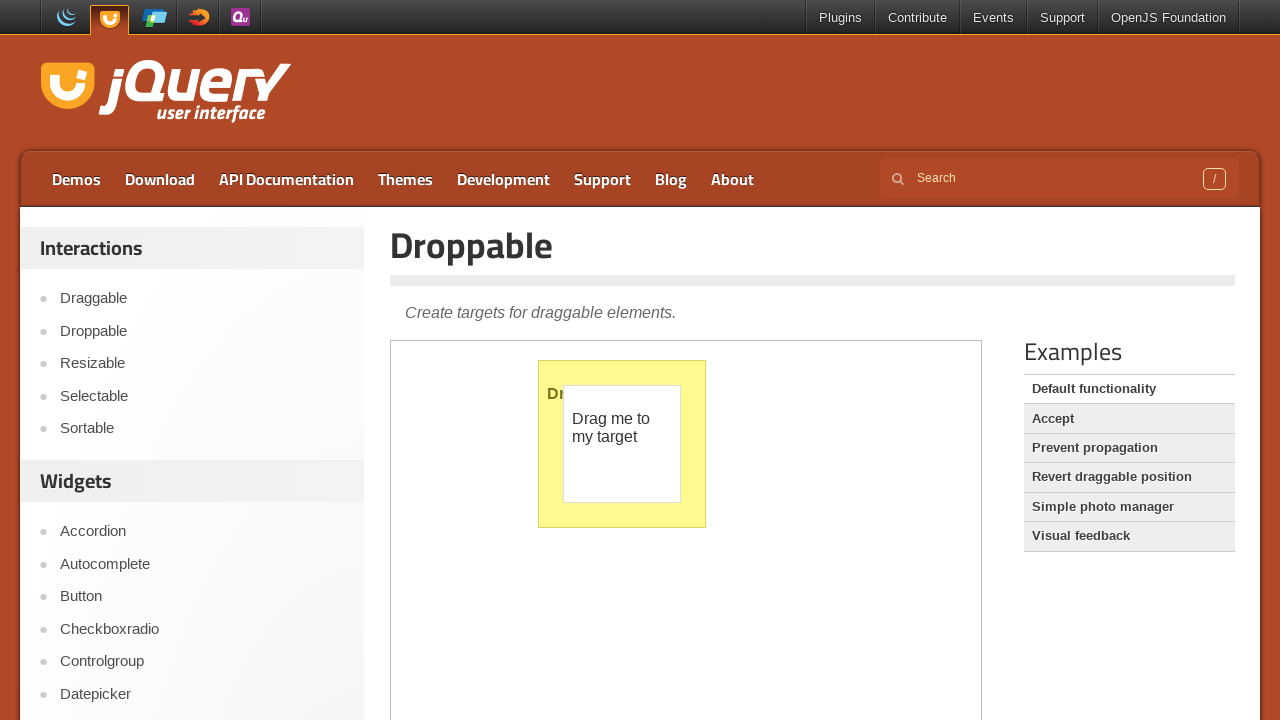

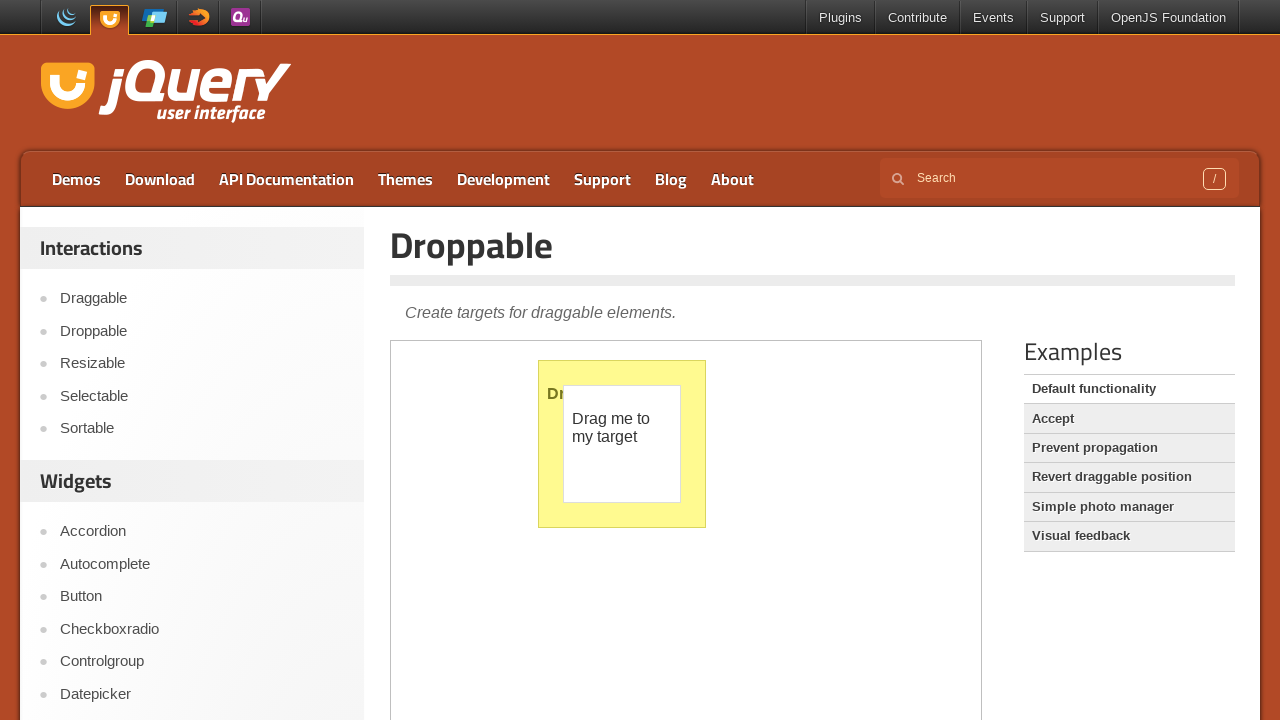